Tests alert handling functionality by navigating to alerts section and interacting with different alert buttons

Starting URL: https://www.tutorialspoint.com/selenium/practice/selenium_automation_practice.php

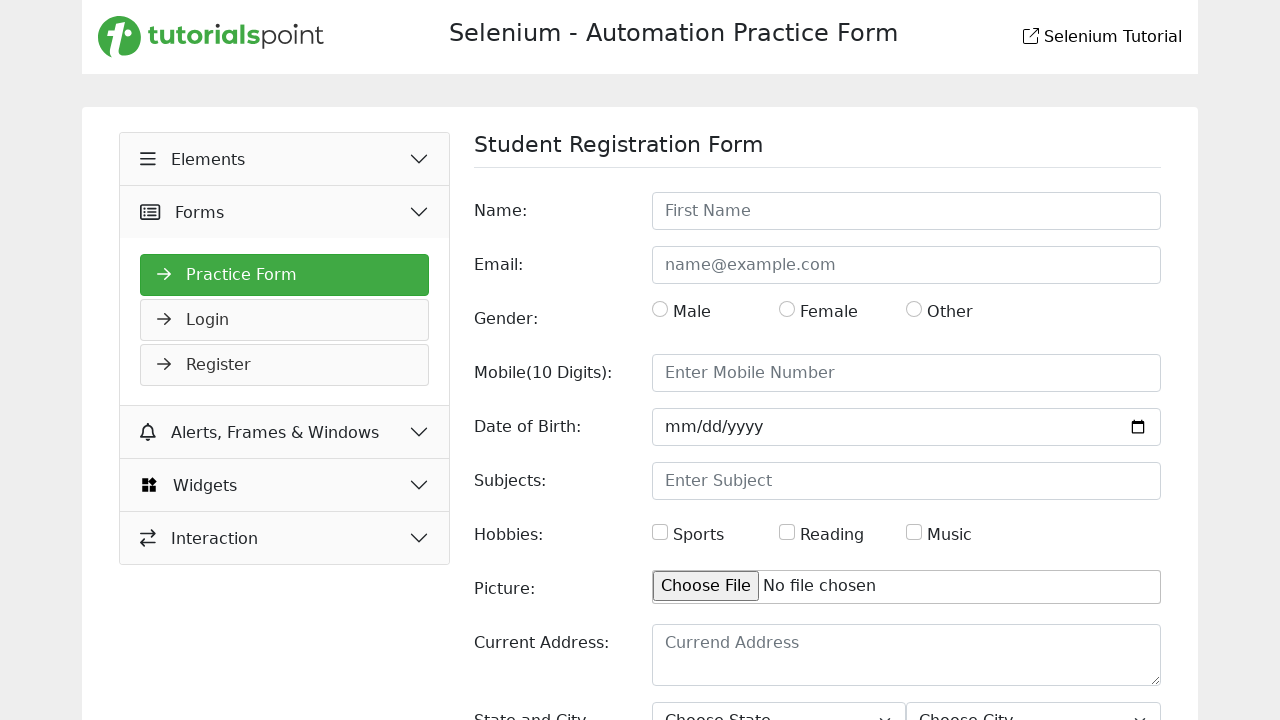

Clicked on 'Alerts, Frames & Windows' button at (285, 432) on xpath=//button[text()=' Alerts, Frames & Windows ']
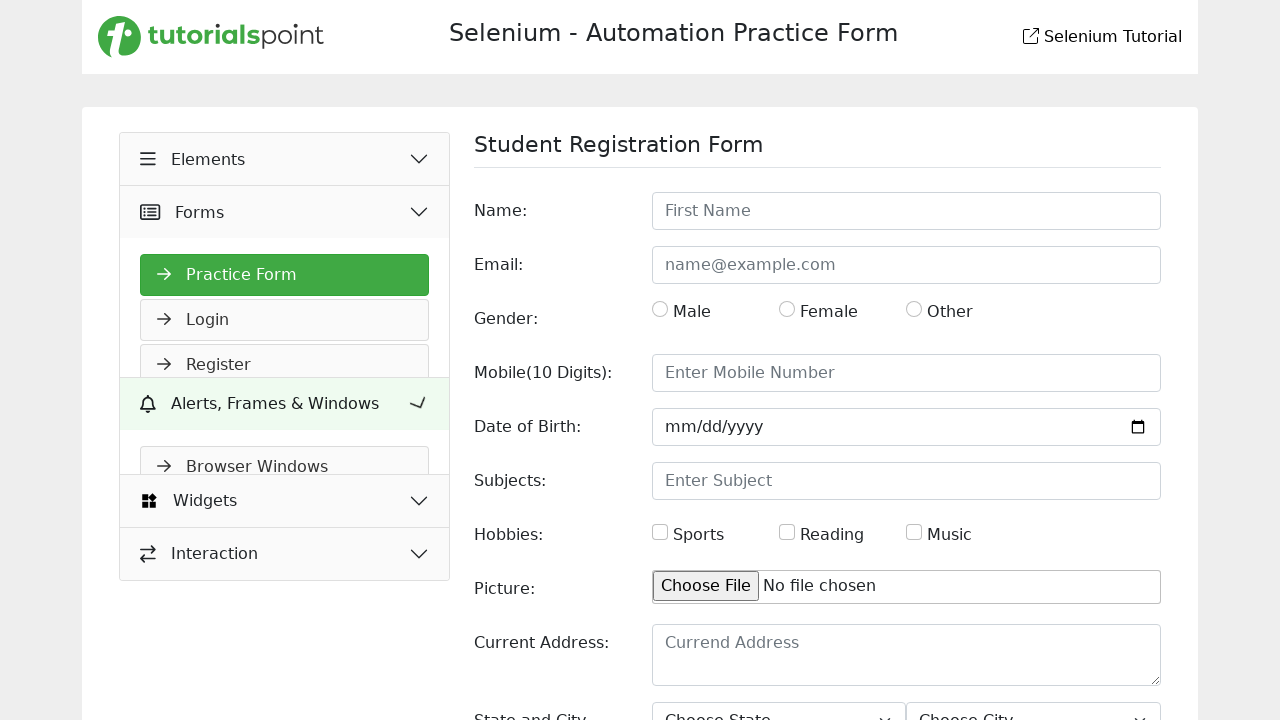

Clicked on 'Alerts' link to navigate to alerts section at (285, 373) on xpath=//a[text()=' Alerts']
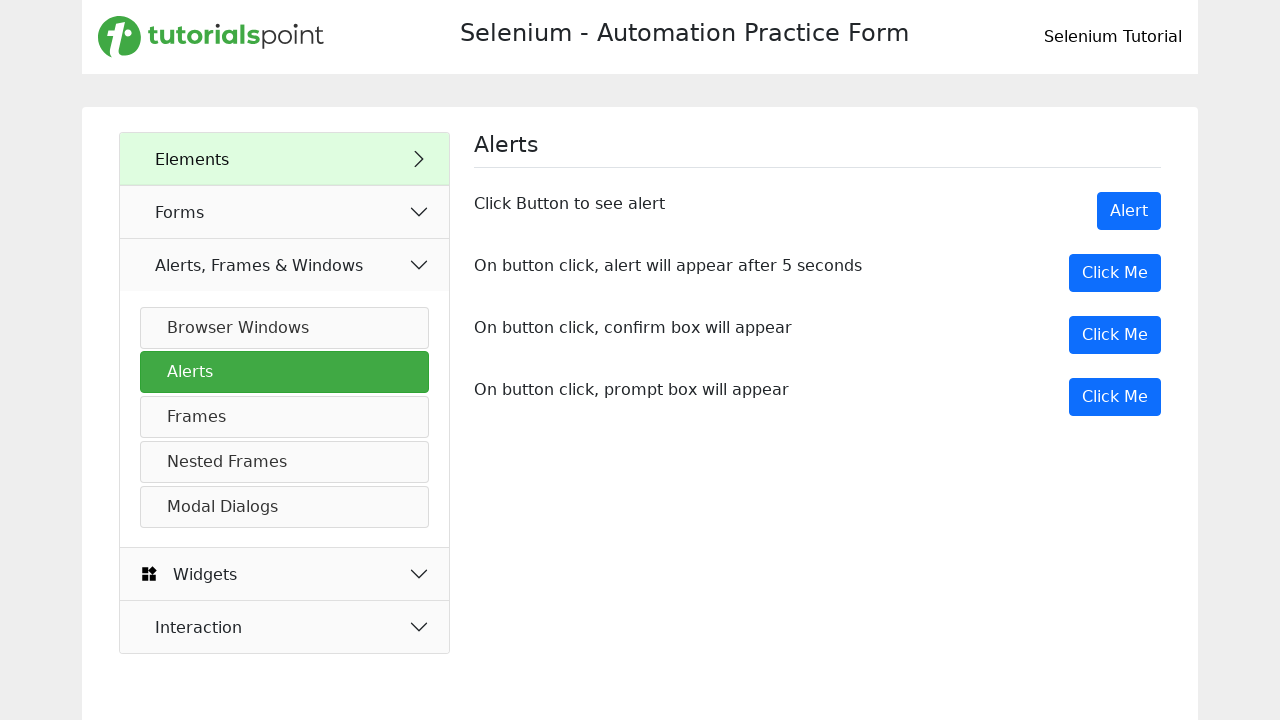

Clicked first alert button at (1129, 211) on xpath=//button[text()='Alert']
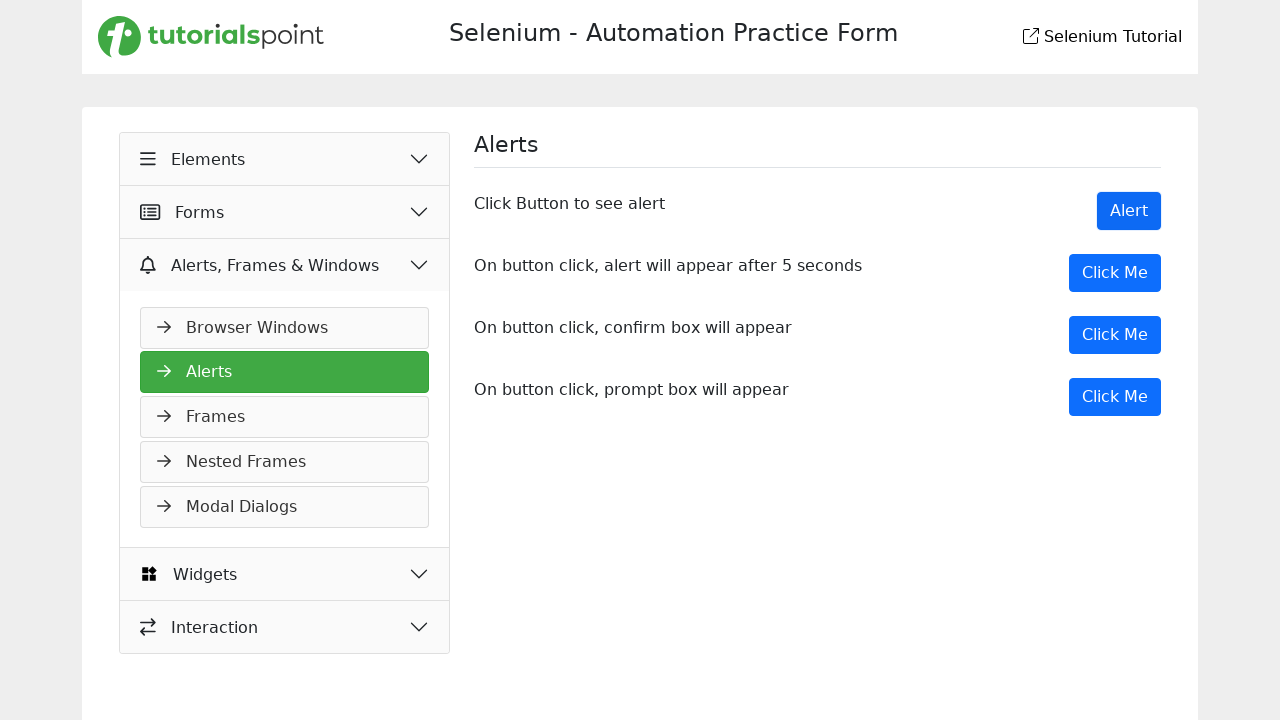

Set up dialog handler to accept alerts
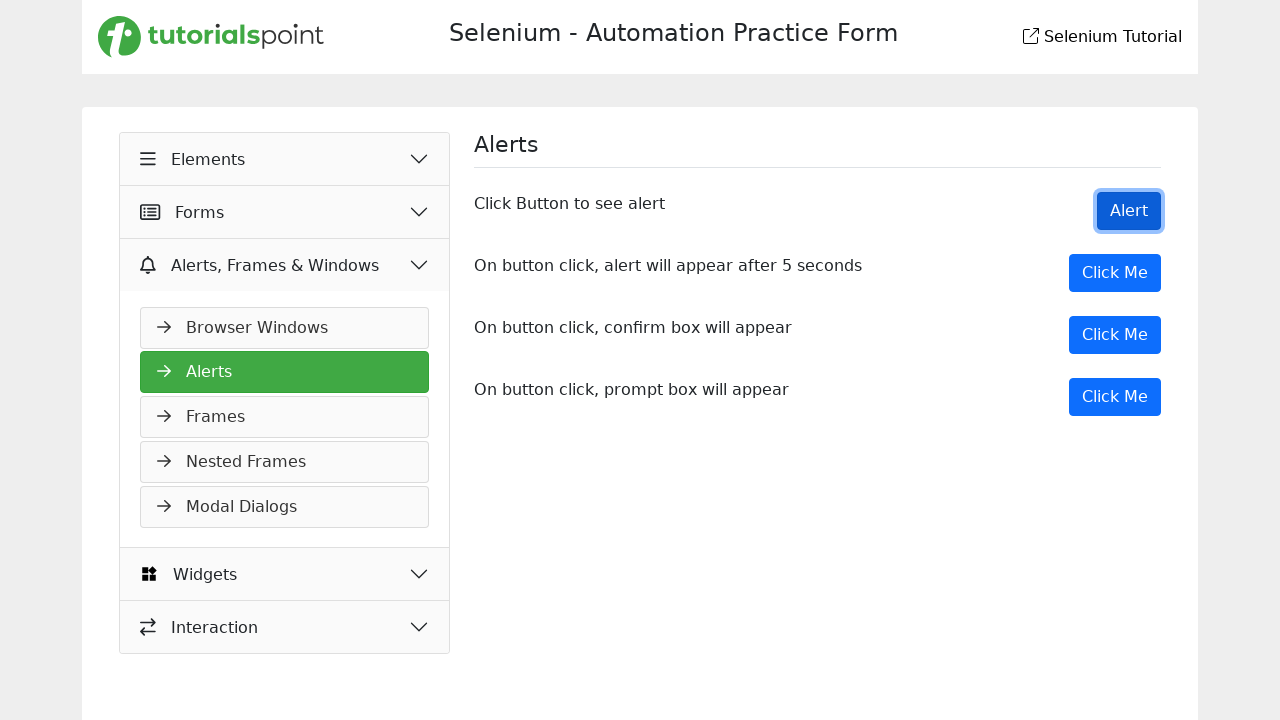

Second alert button is now visible
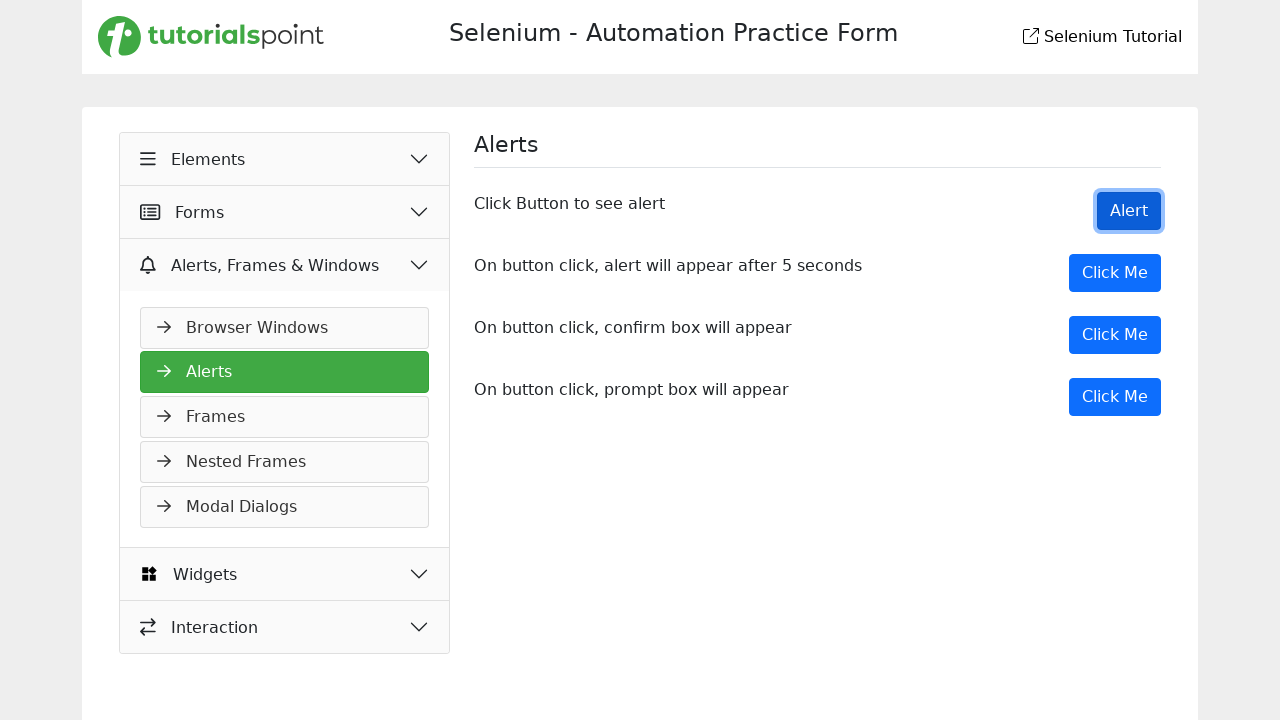

Clicked second alert button at (1115, 273) on //button[@onclick="myMessage()"]
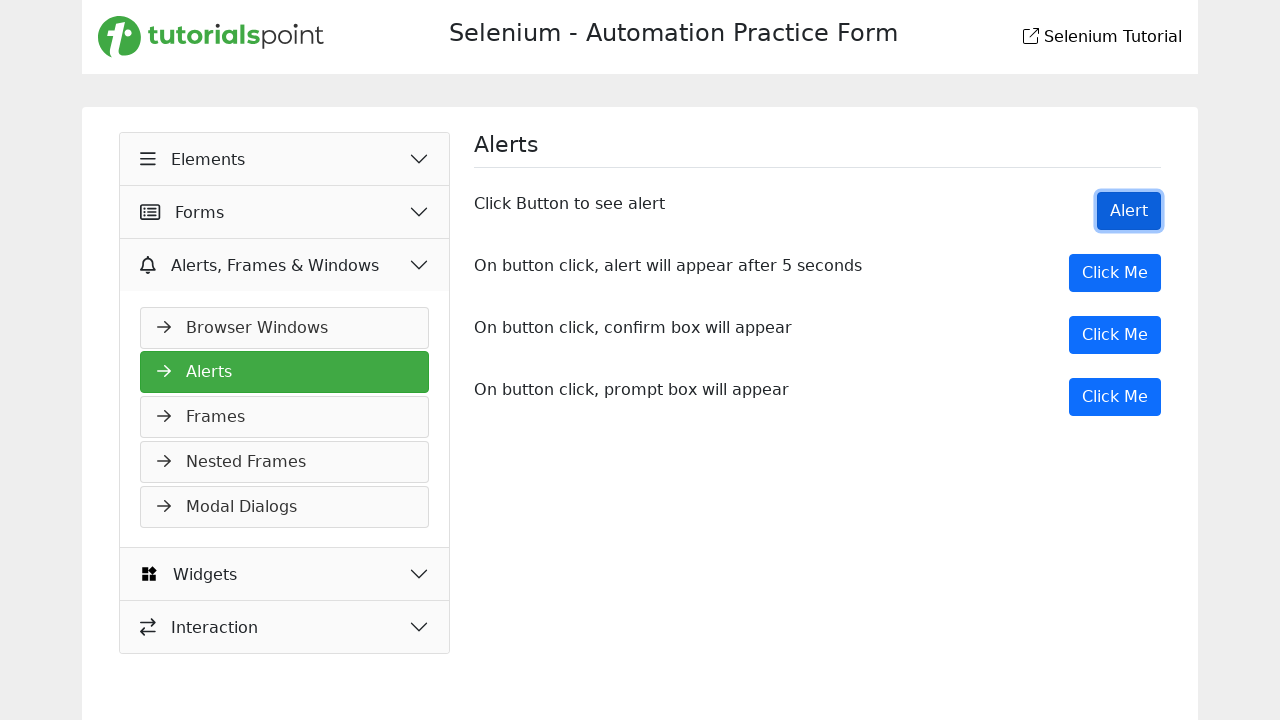

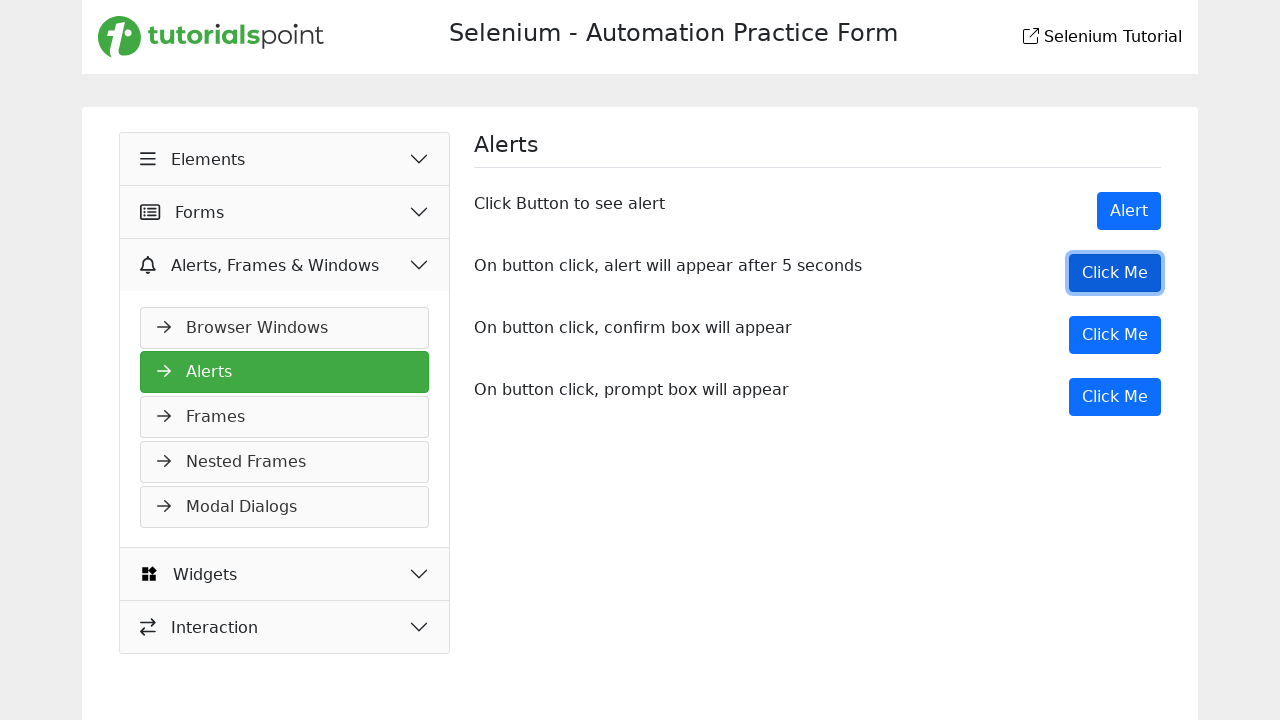